Tests checkbox functionality by checking and unchecking checkboxes and verifying their states

Starting URL: https://the-internet.herokuapp.com/checkboxes

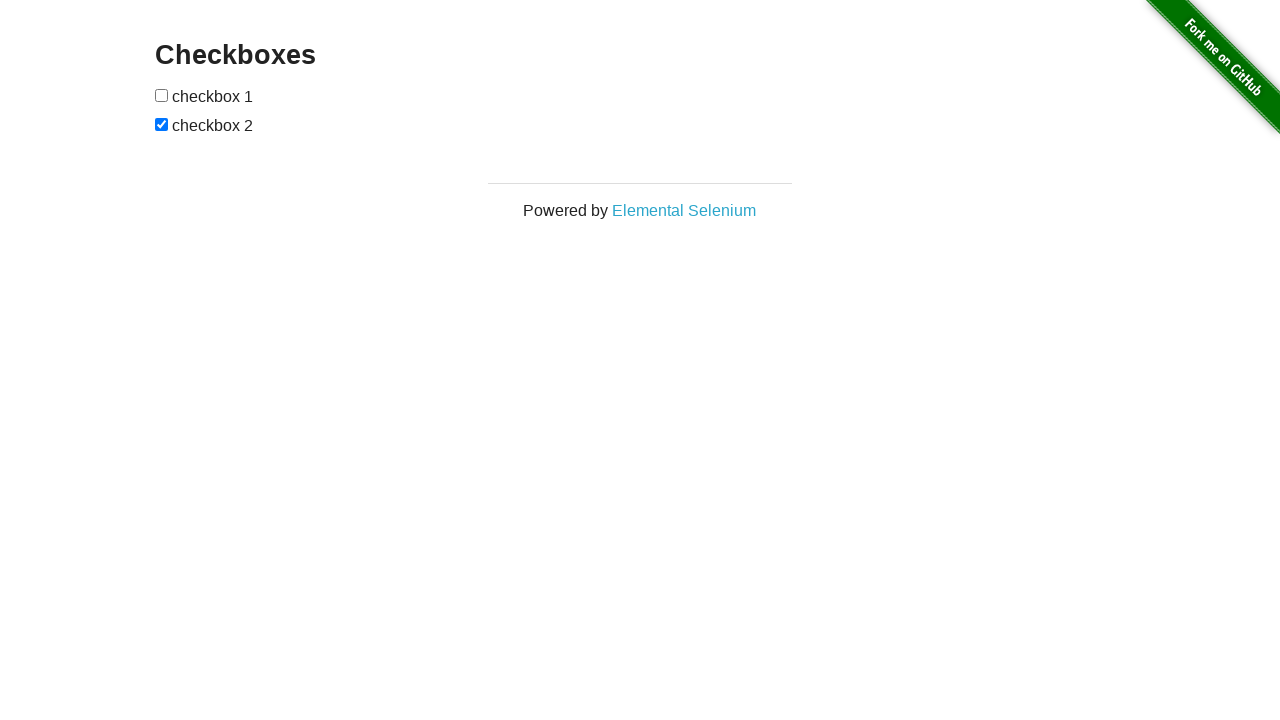

Located first checkbox element
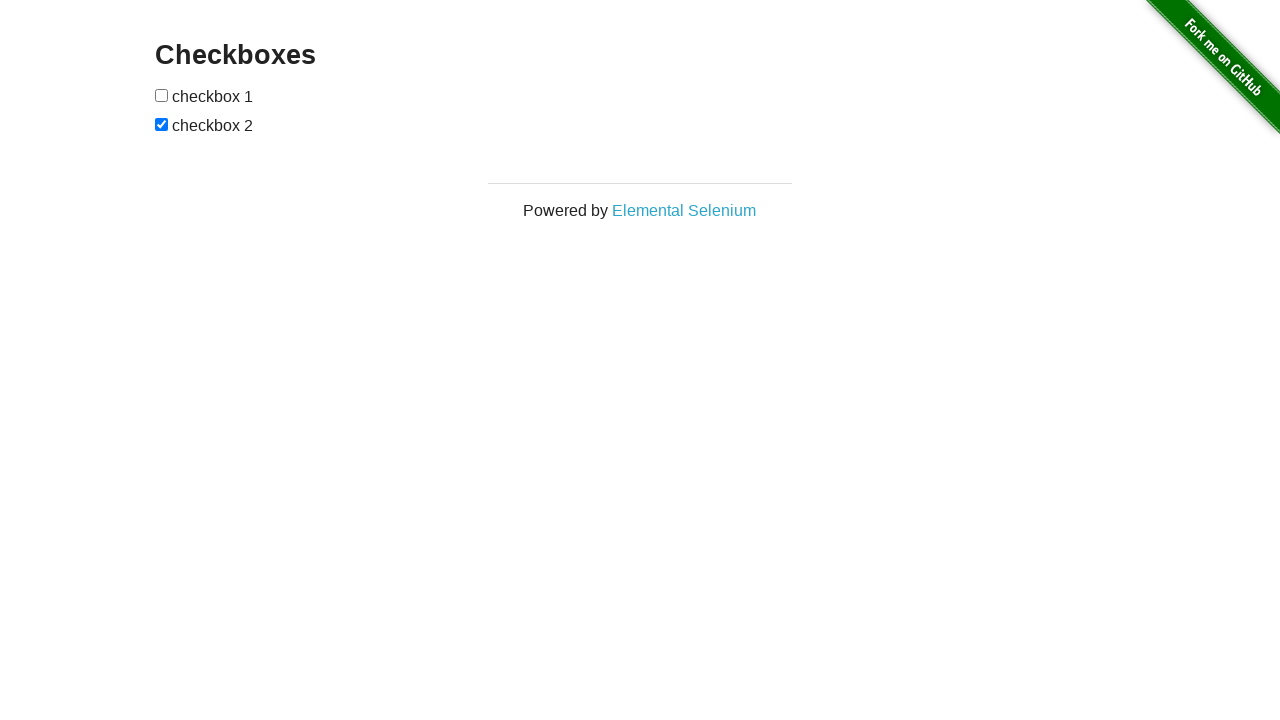

Located second checkbox element
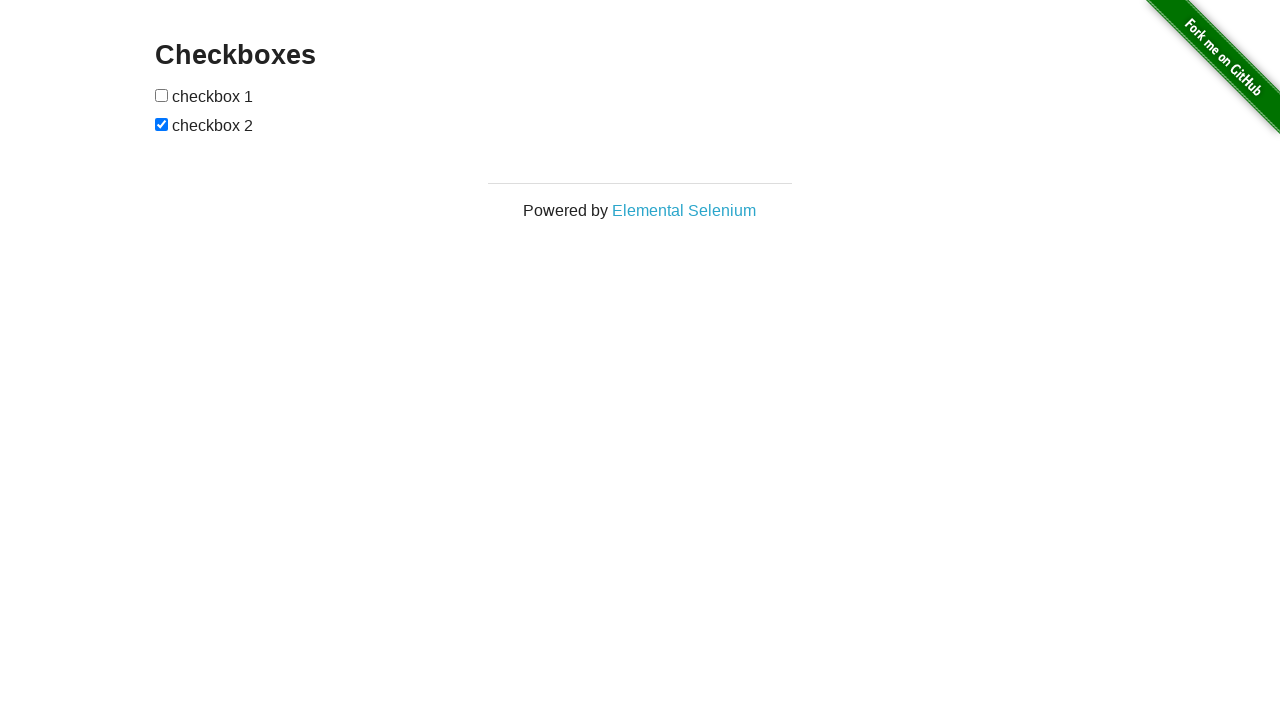

Checked the first checkbox at (162, 95) on input[type='checkbox'] >> nth=0
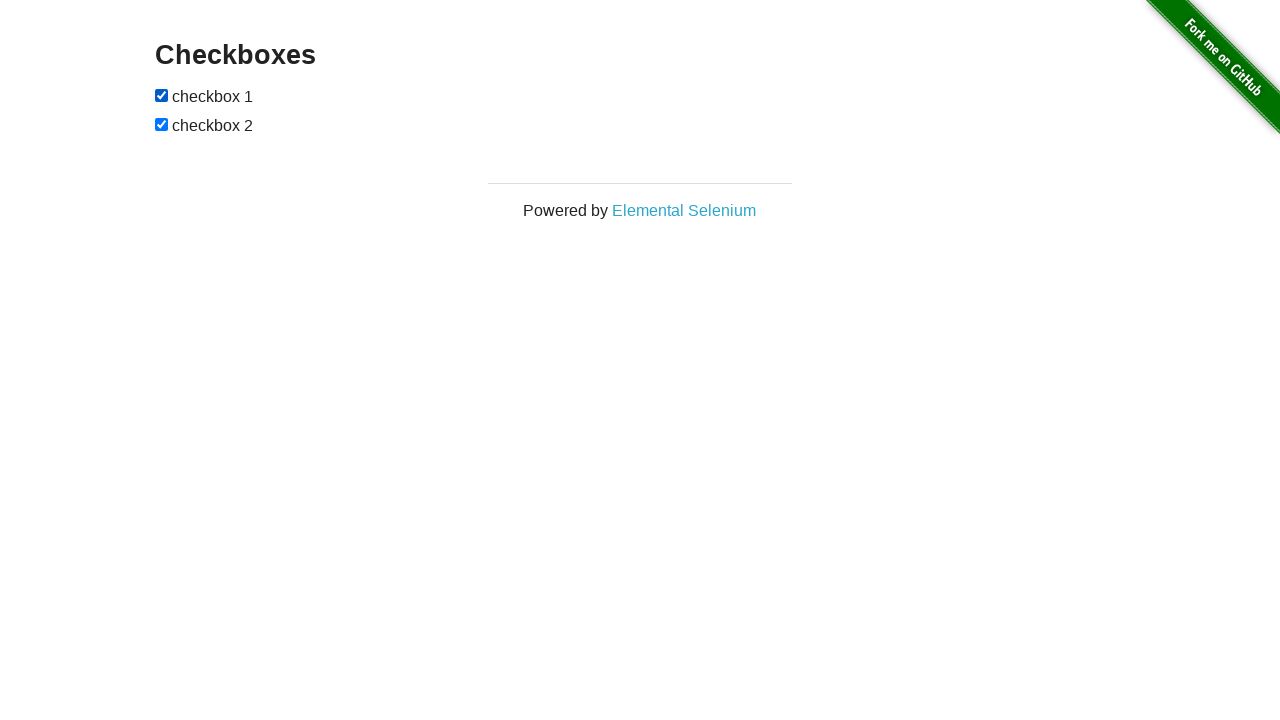

Unchecked the second checkbox at (162, 124) on input[type='checkbox'] >> nth=1
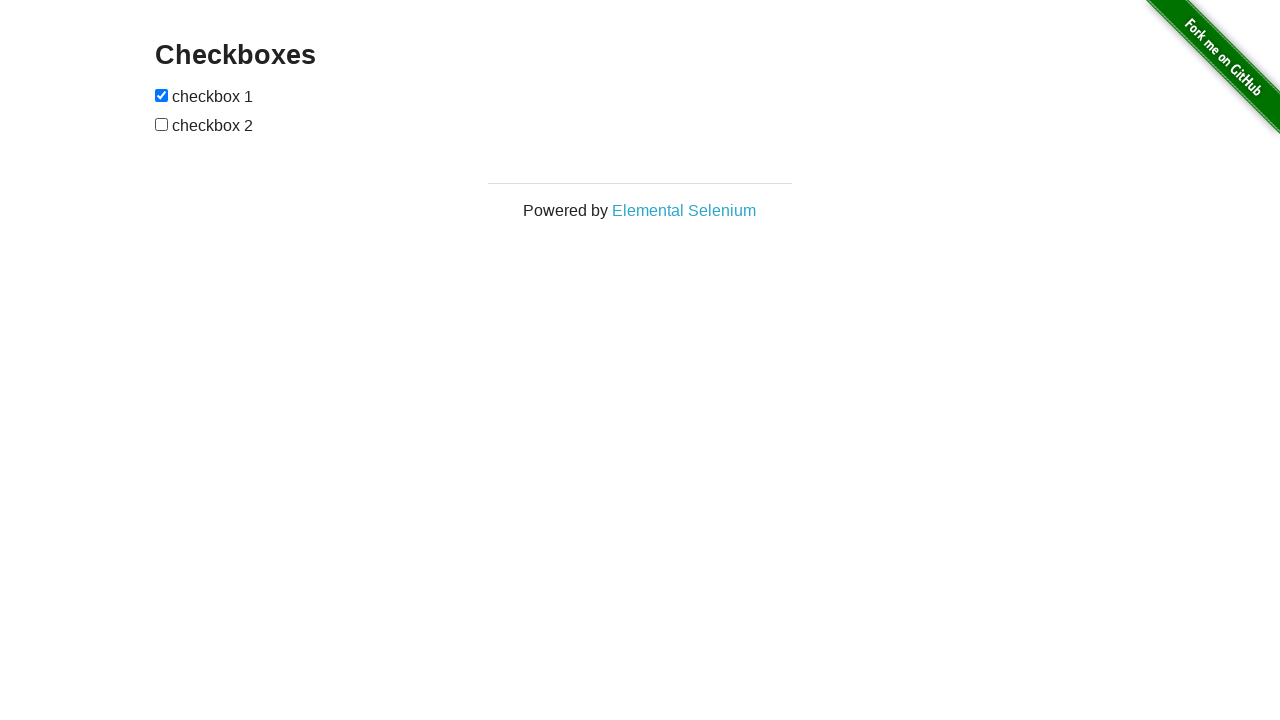

Verified first checkbox is checked
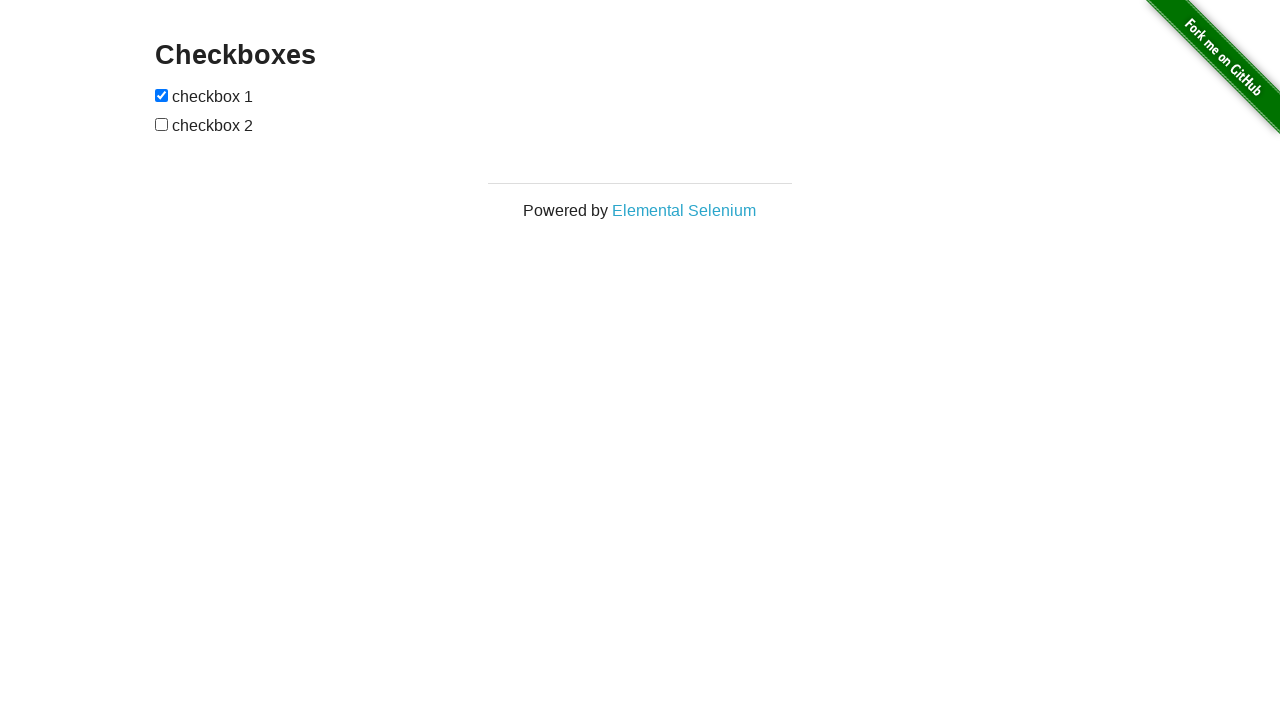

Verified second checkbox is unchecked
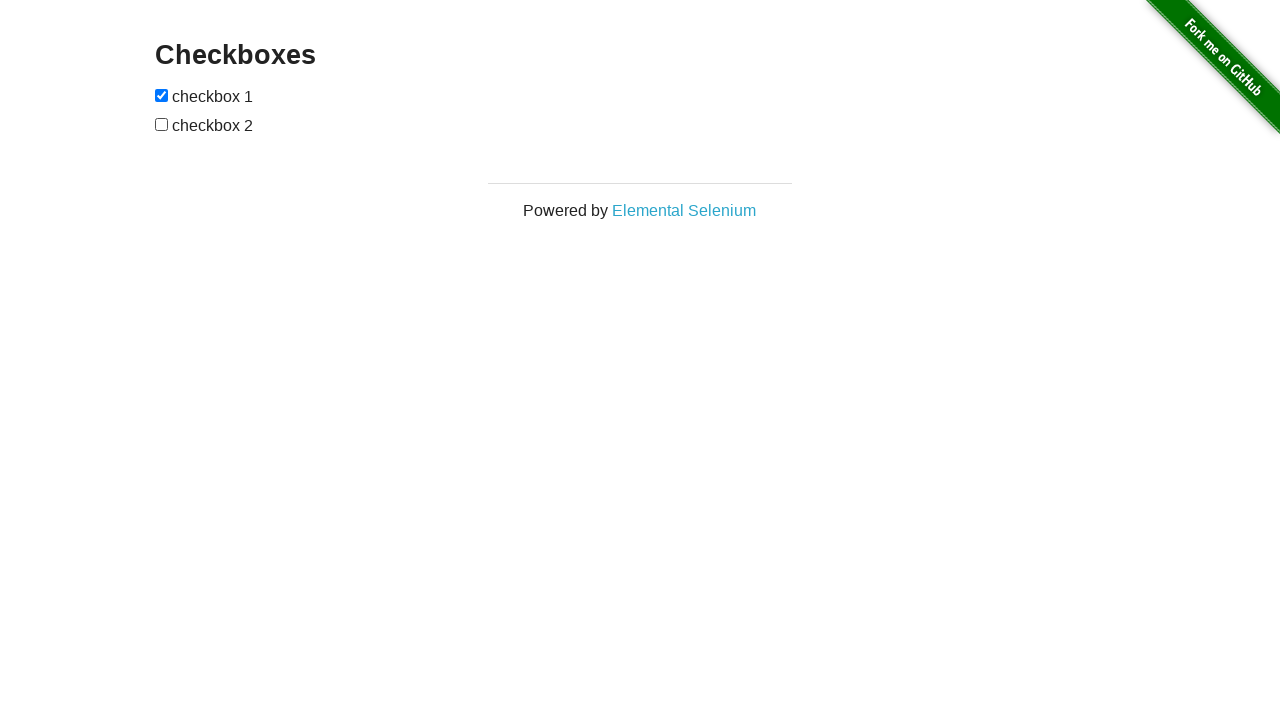

Unchecked the first checkbox at (162, 95) on input[type='checkbox'] >> nth=0
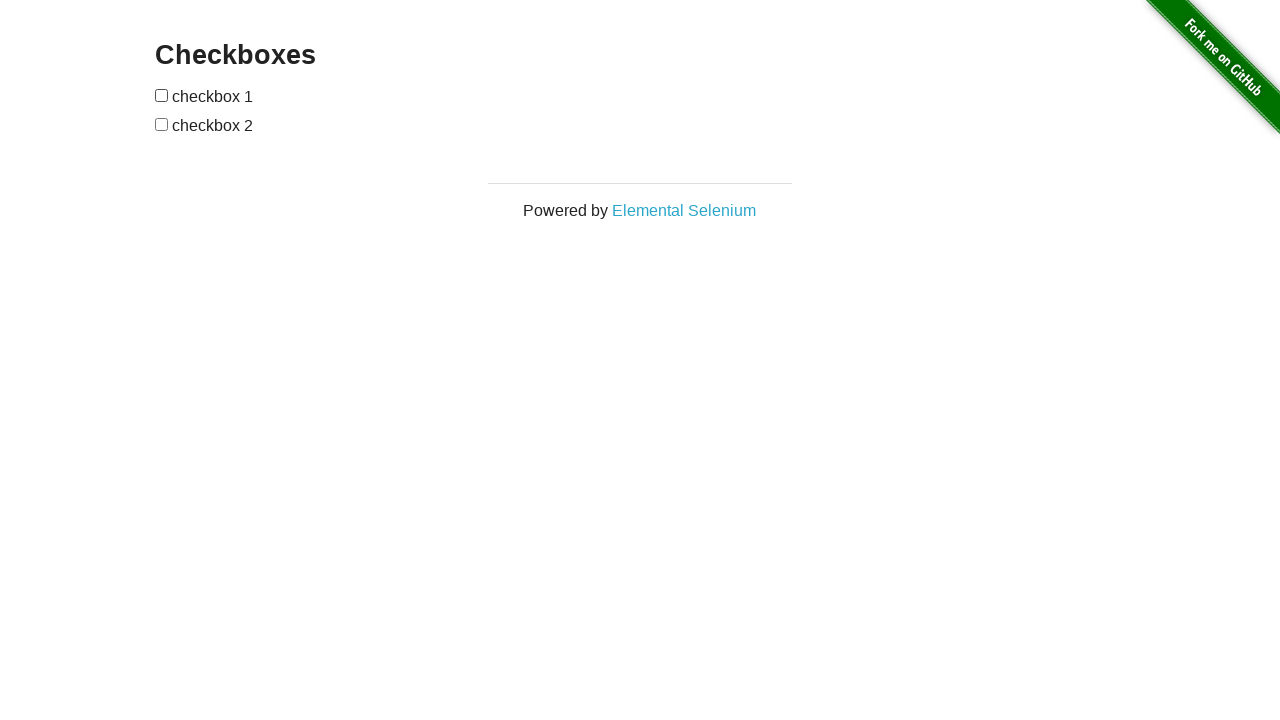

Checked the second checkbox at (162, 124) on input[type='checkbox'] >> nth=1
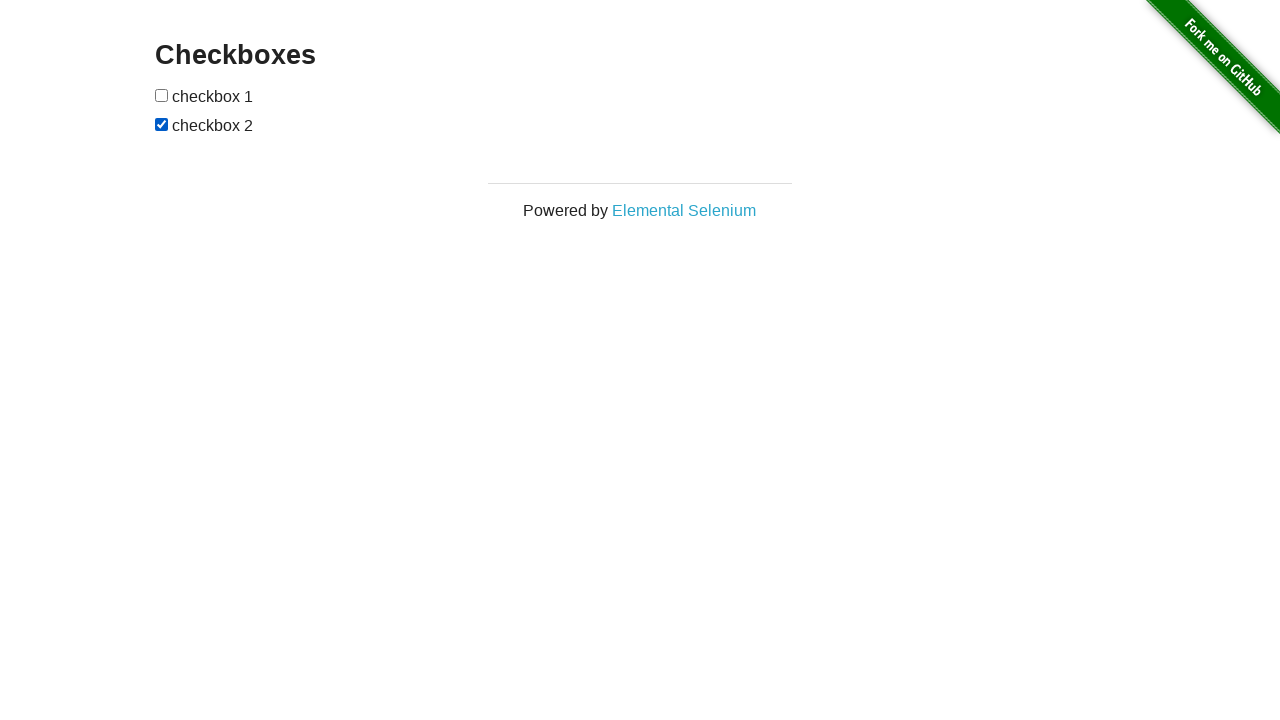

Verified first checkbox is unchecked after toggle
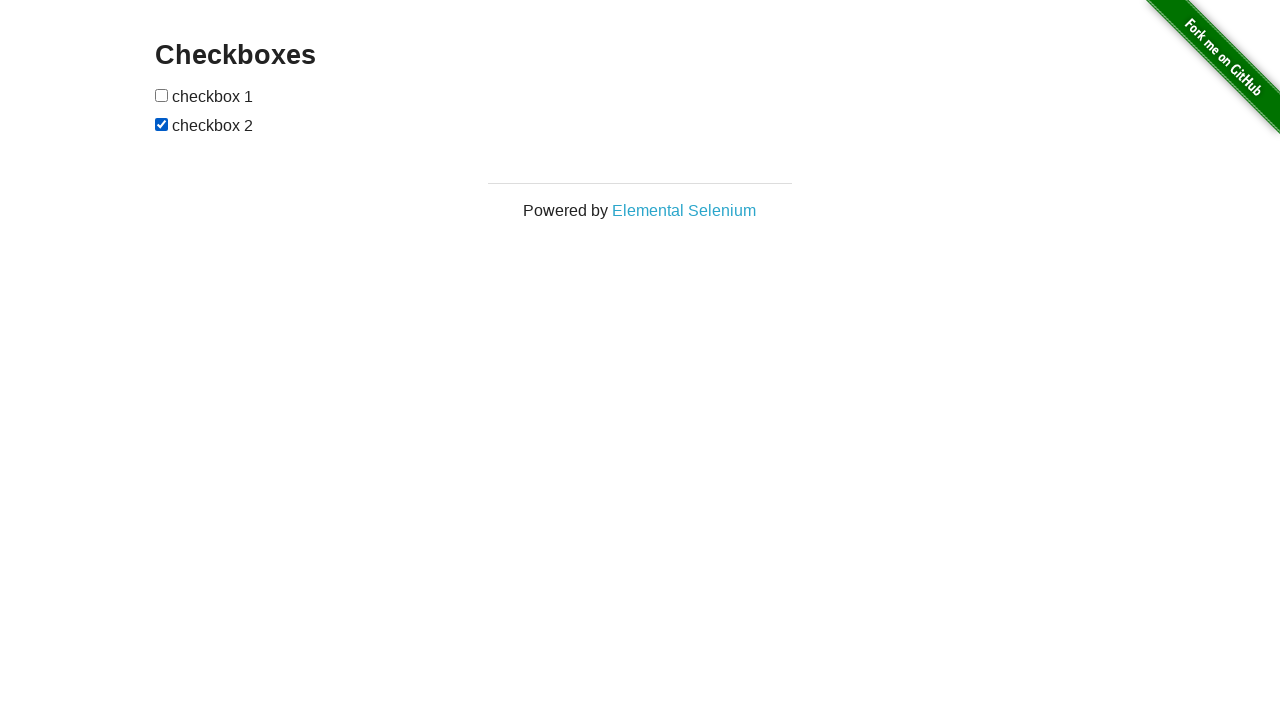

Verified second checkbox is checked after toggle
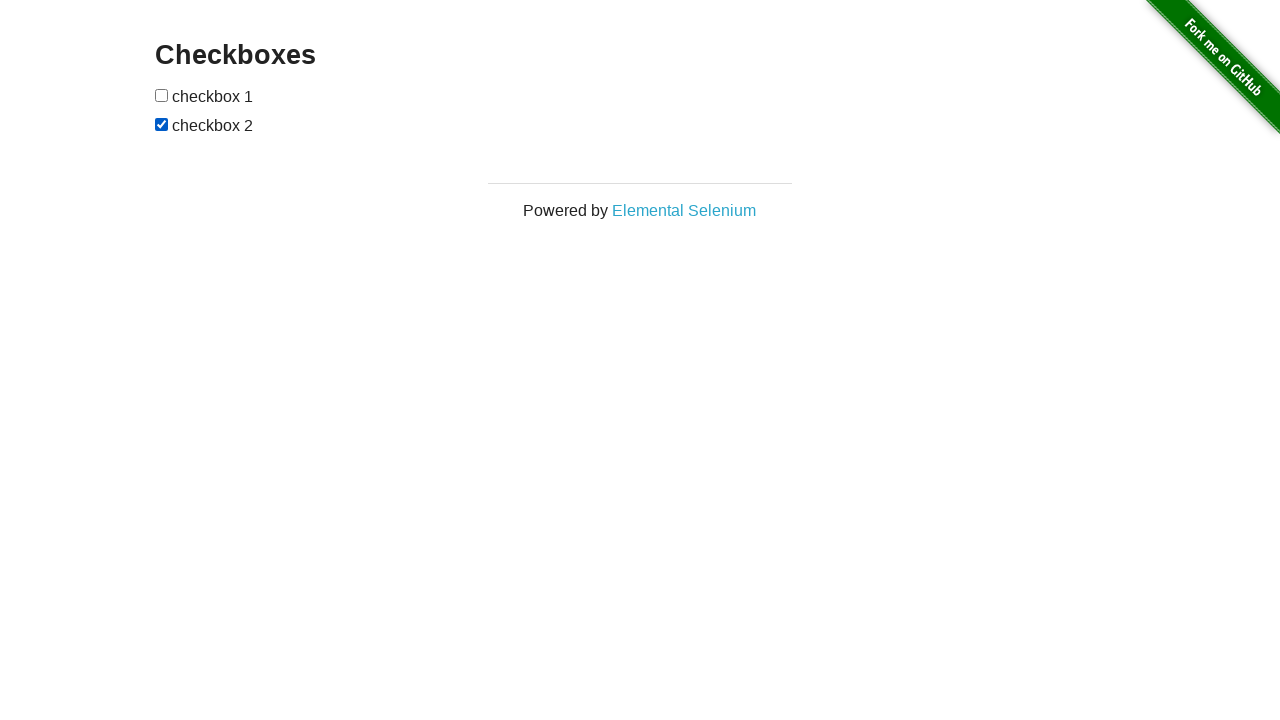

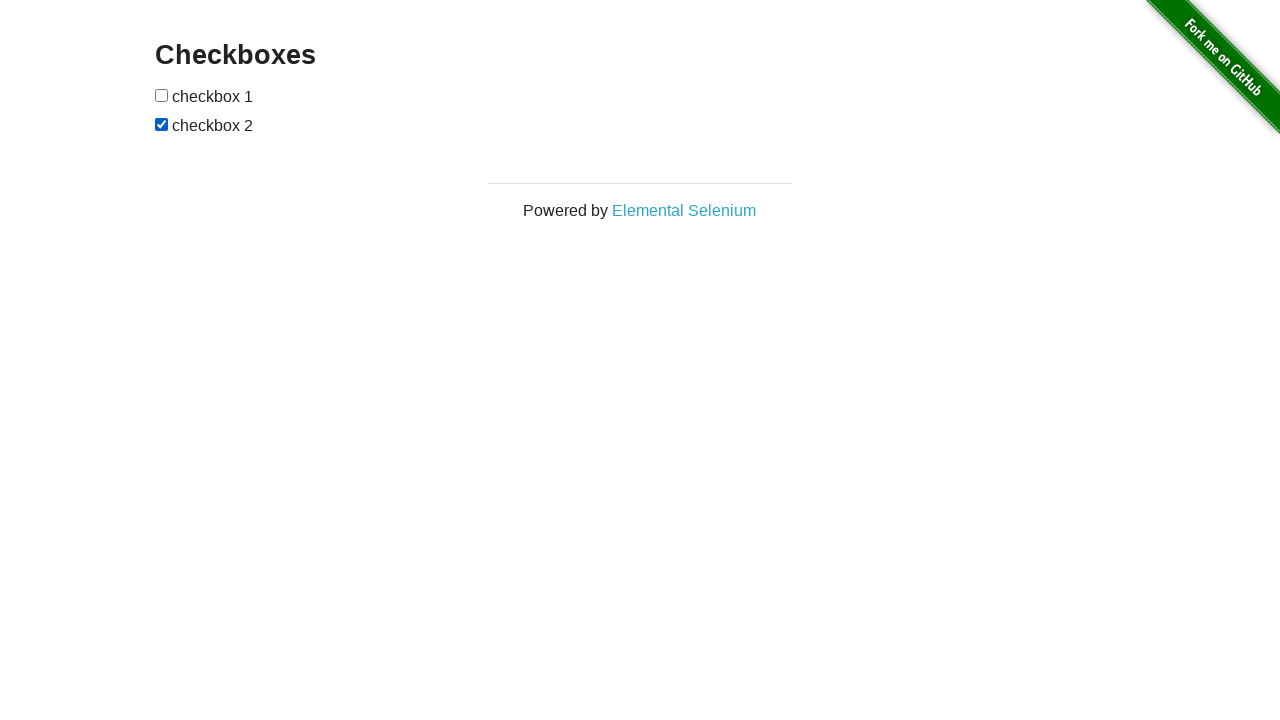